Tests checkbox functionality on a practice website by clicking a checkbox, verifying its selected state, toggling it off, and counting total checkboxes on the page.

Starting URL: https://rahulshettyacademy.com/dropdownsPractise/

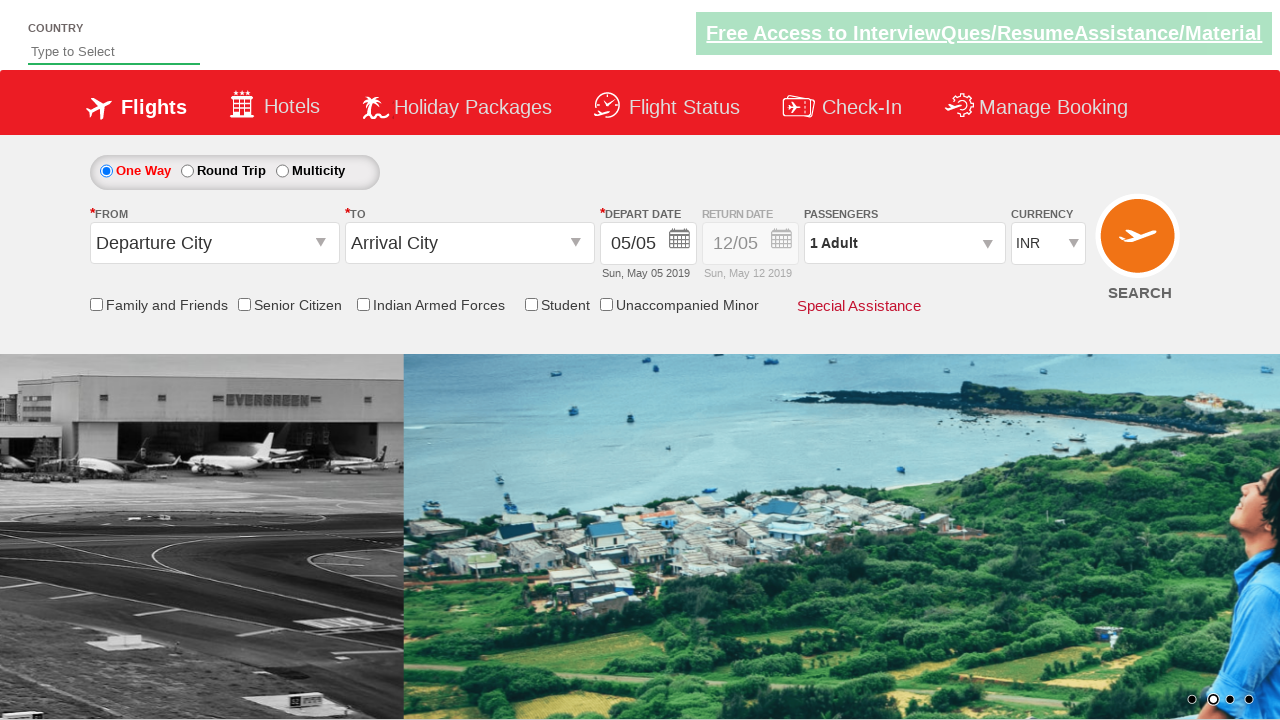

Clicked Armed Forces checkbox by ID at (363, 304) on #ctl00_mainContent_chk_IndArm
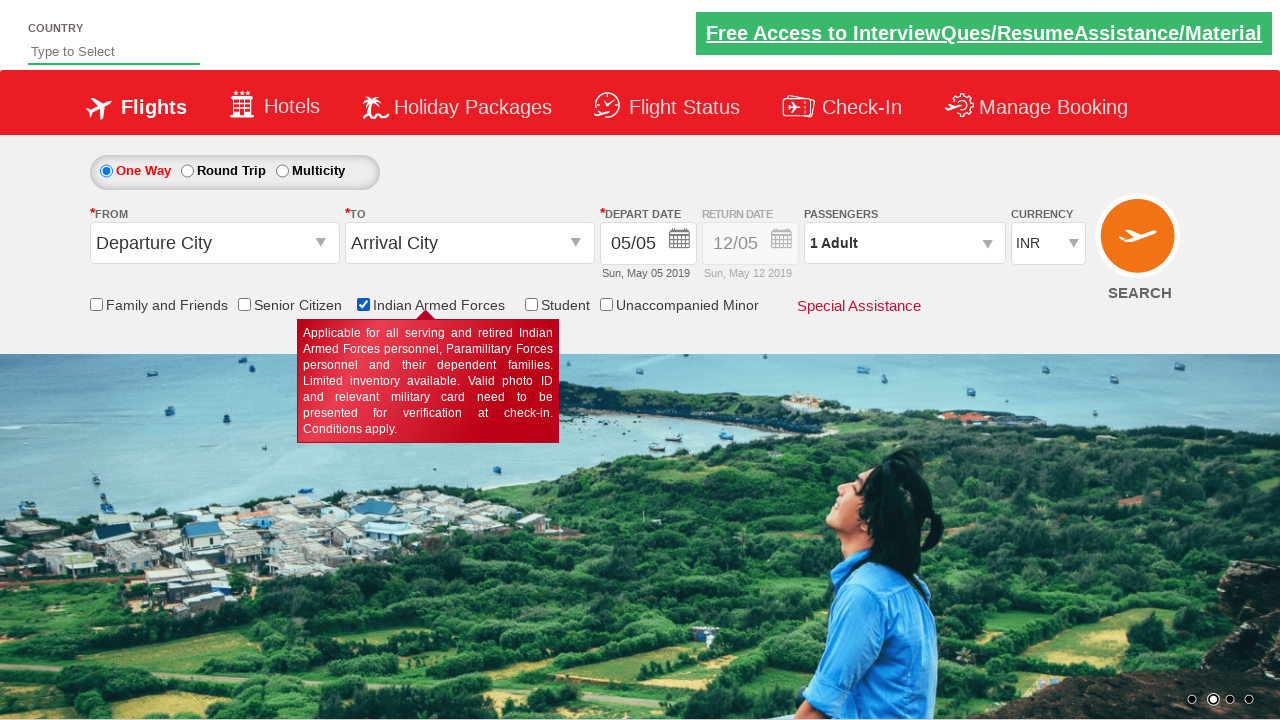

Waited 1 second for checkbox state to update
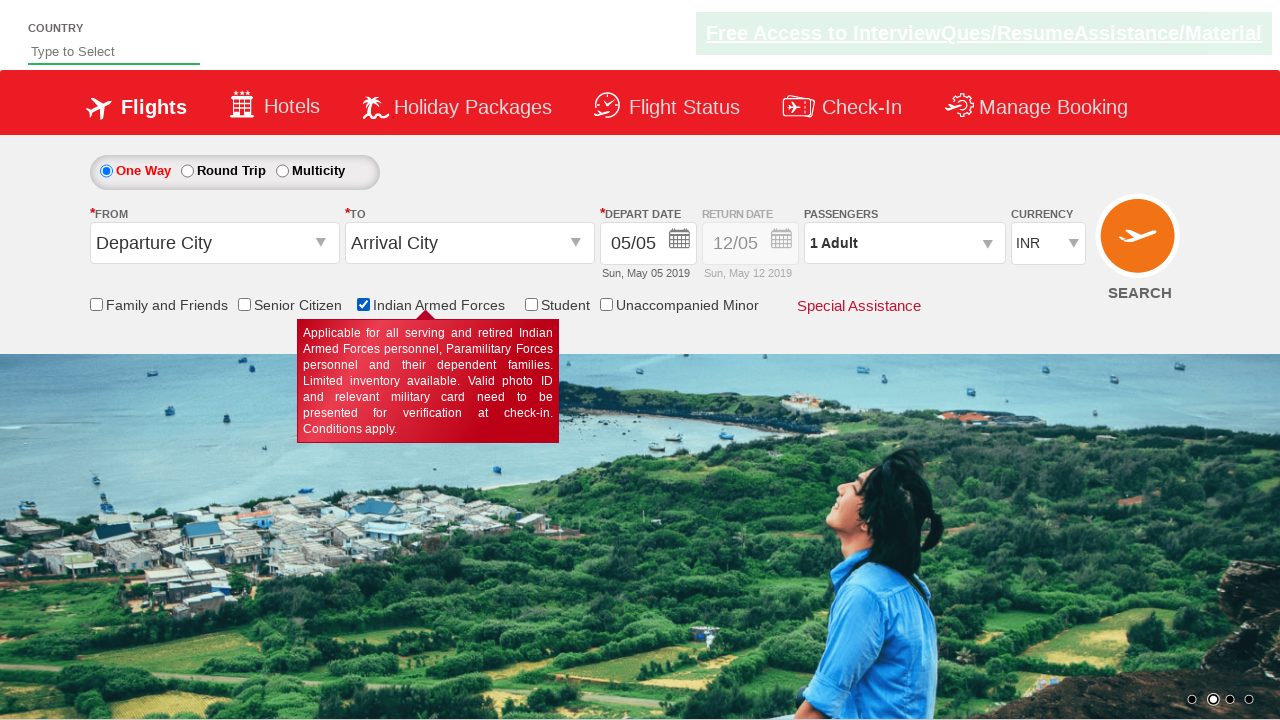

Verified checkbox is selected: True
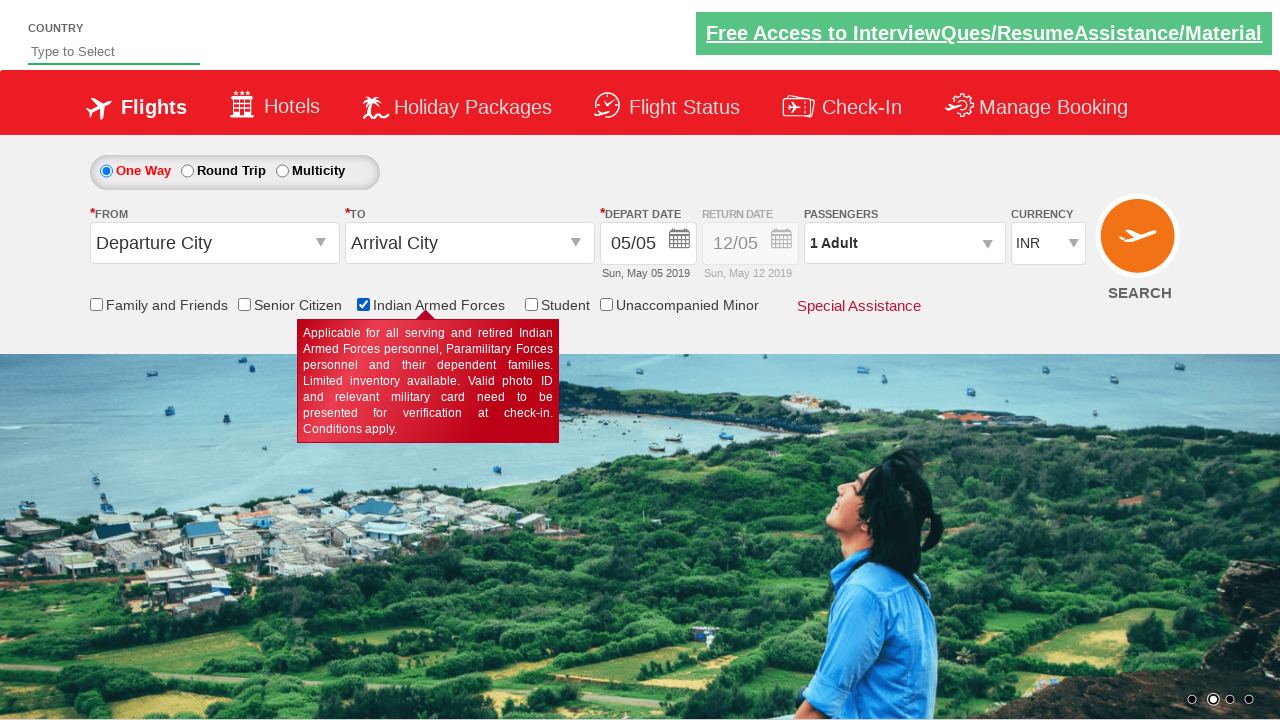

Clicked Armed Forces checkbox again to deselect at (363, 304) on input[id*='IndArm']
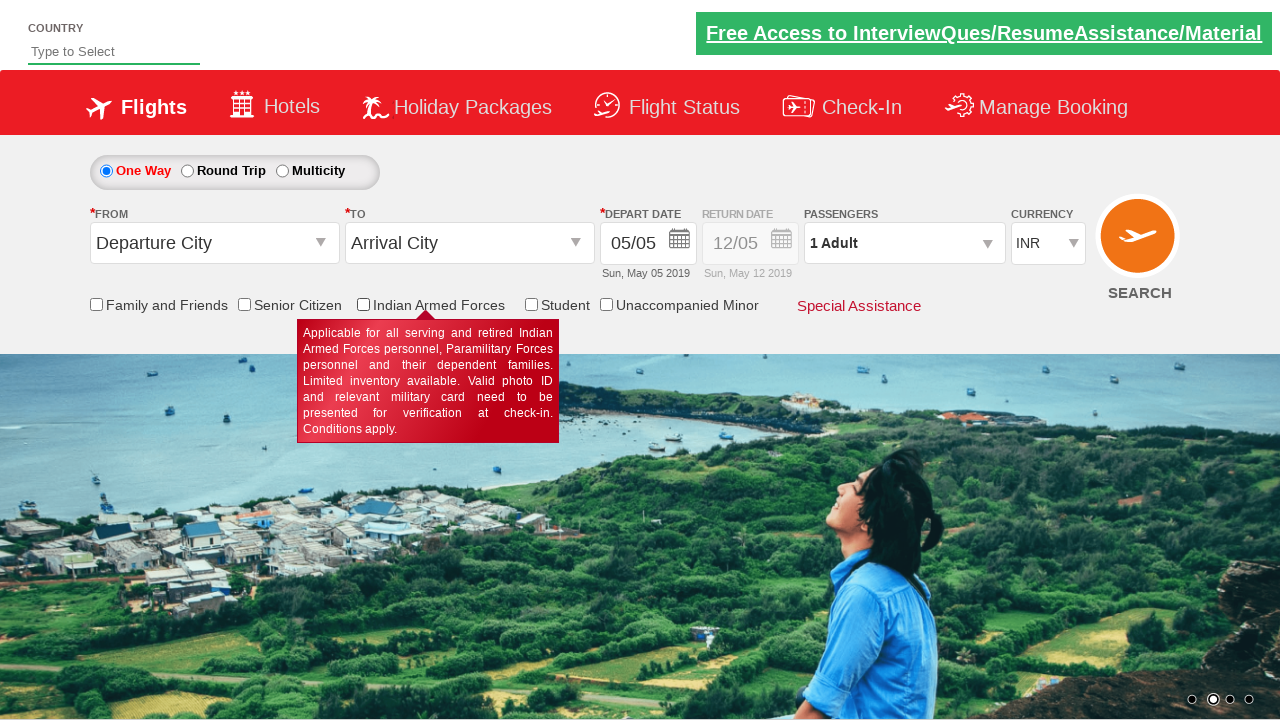

Verified checkbox is deselected: False
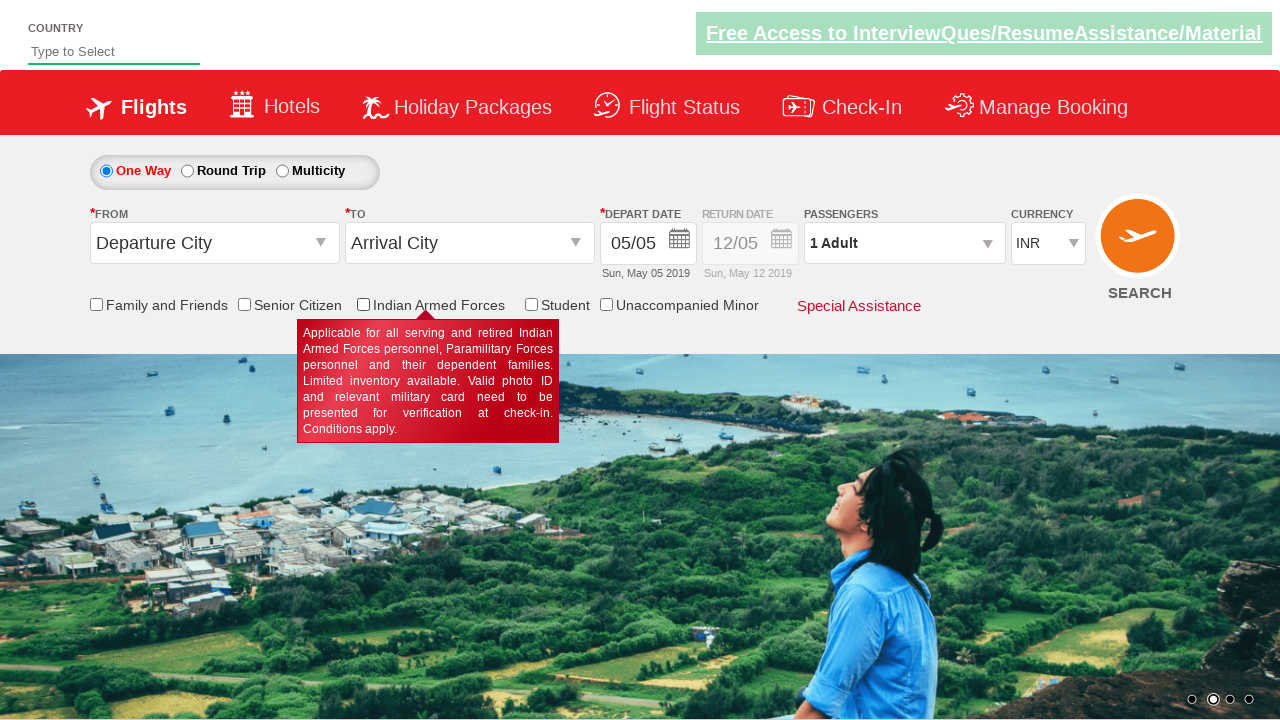

Counted total checkboxes on page: 6
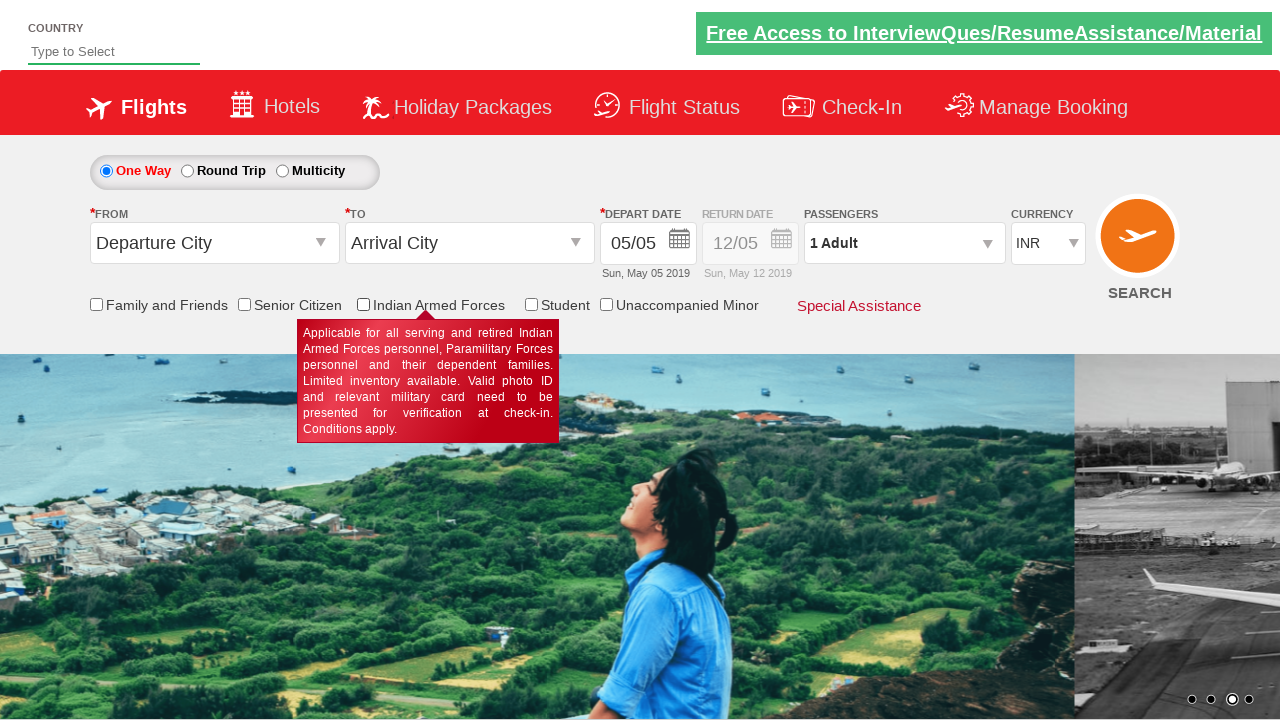

Retrieved bounding box of 6th checkbox: x=599.5, y=298
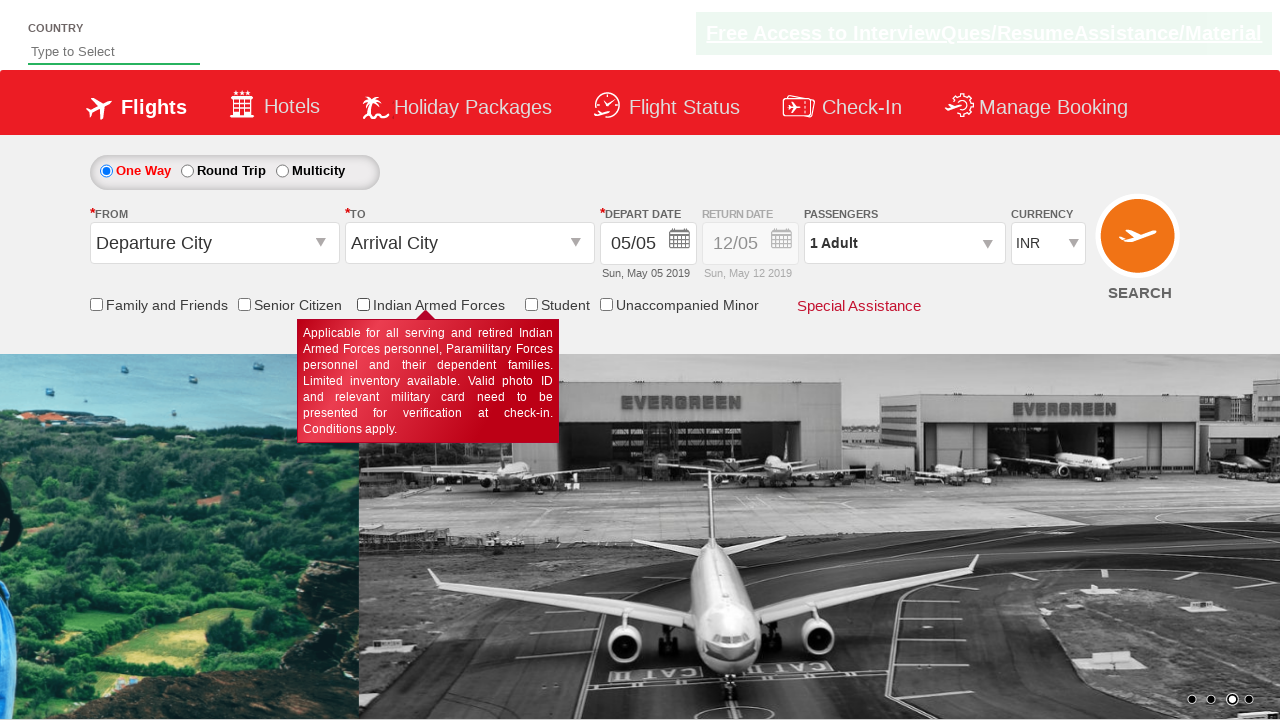

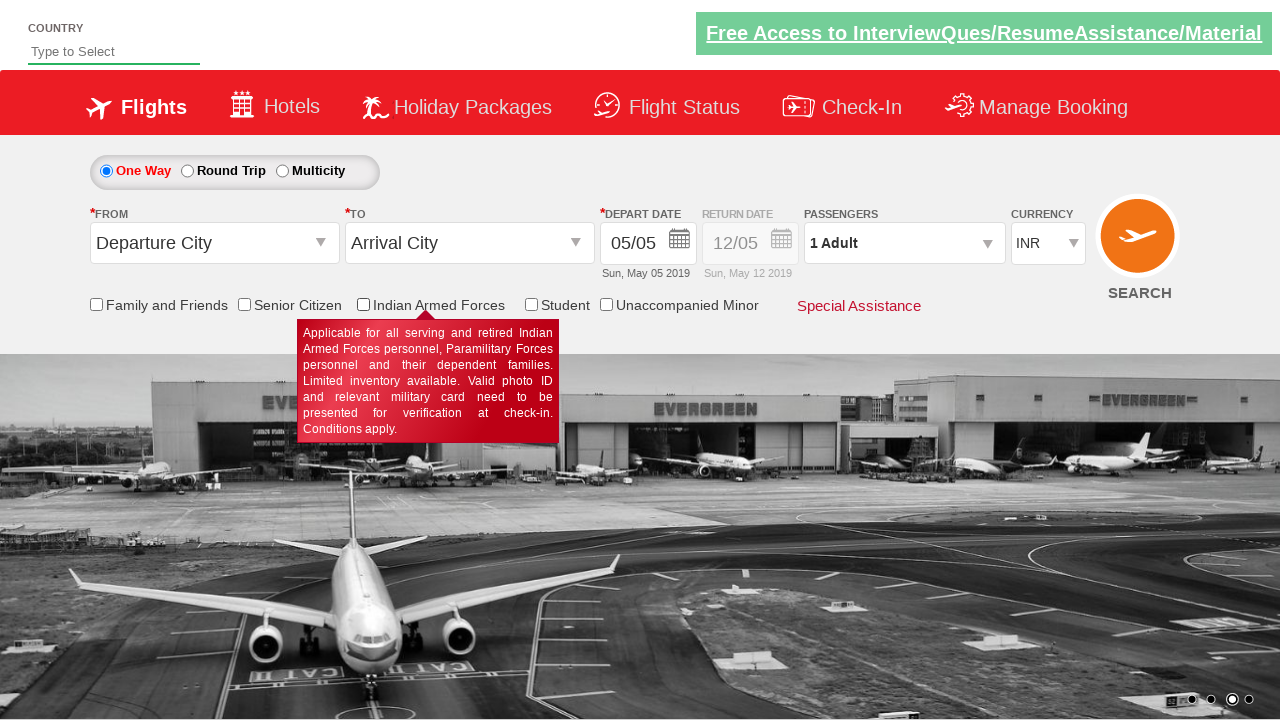